Tests right-click context menu functionality by performing a context click on an element, selecting an option from the menu, and handling the resulting alert

Starting URL: https://swisnl.github.io/jQuery-contextMenu/demo.html

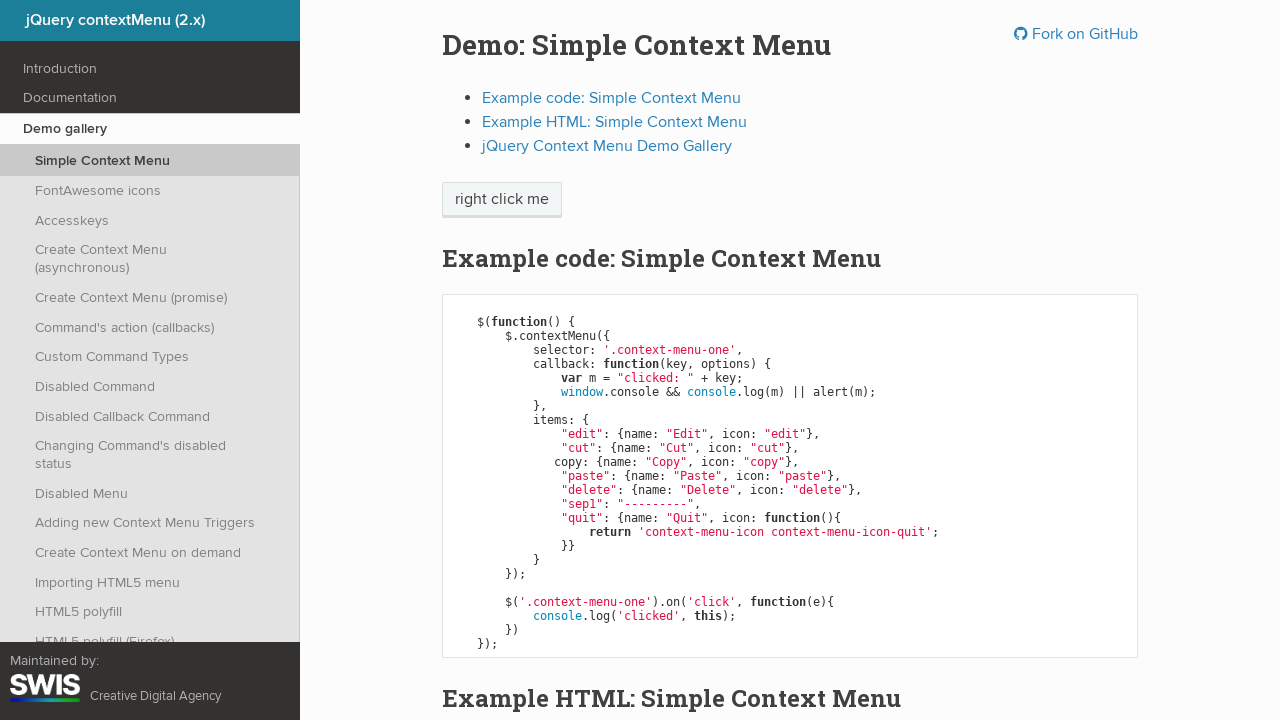

Located the 'right click me' element
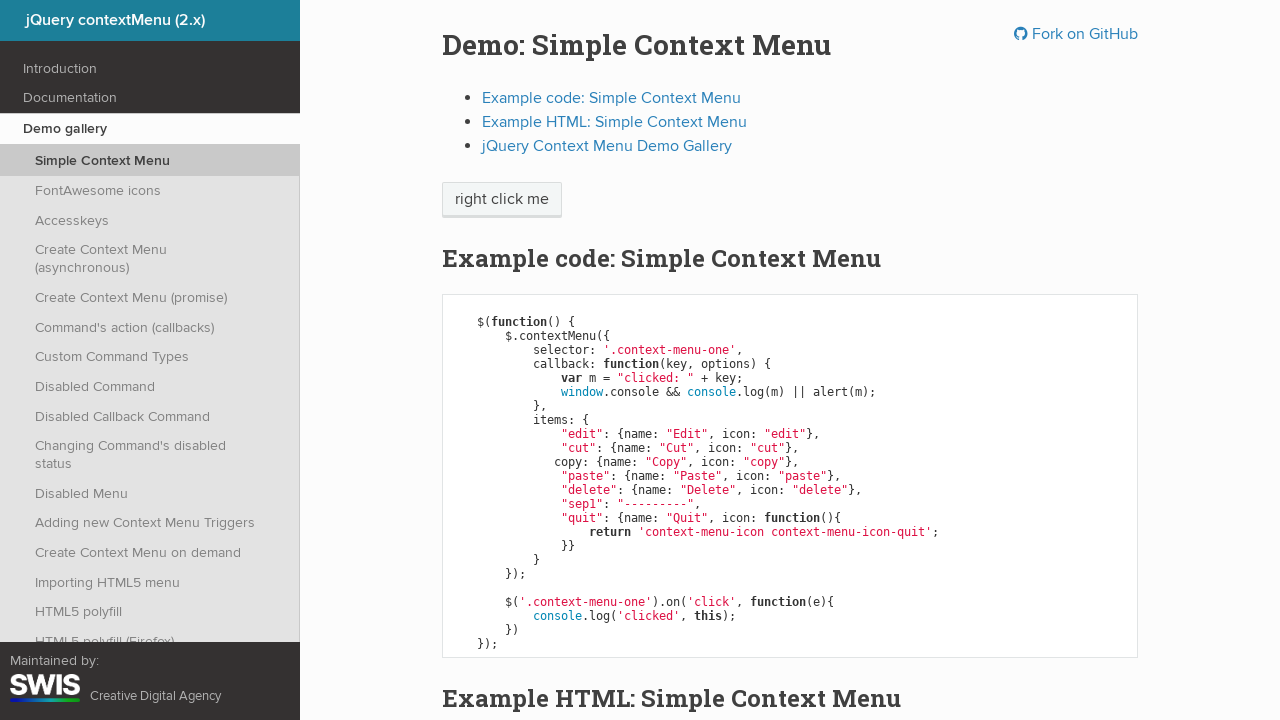

Performed right-click context menu action on target element at (502, 200) on xpath=//span[text()='right click me']
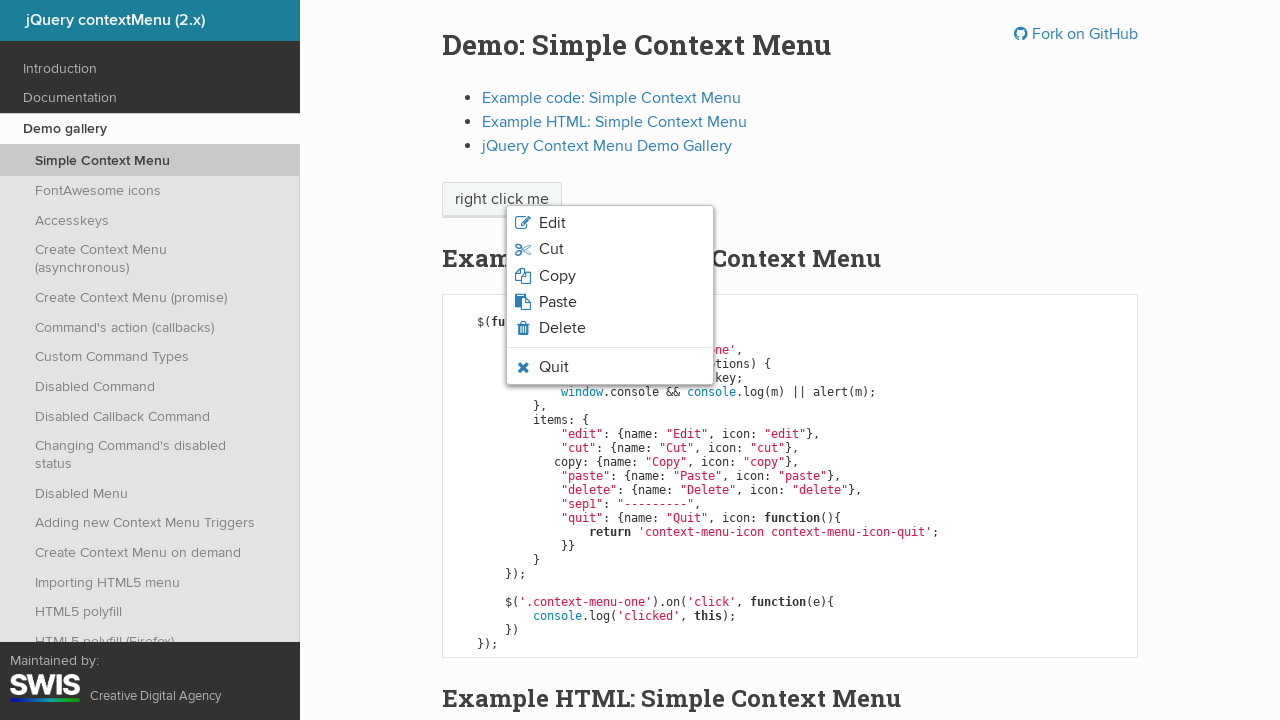

Clicked 'Copy' option from context menu at (557, 276) on xpath=//span[text()='Copy']
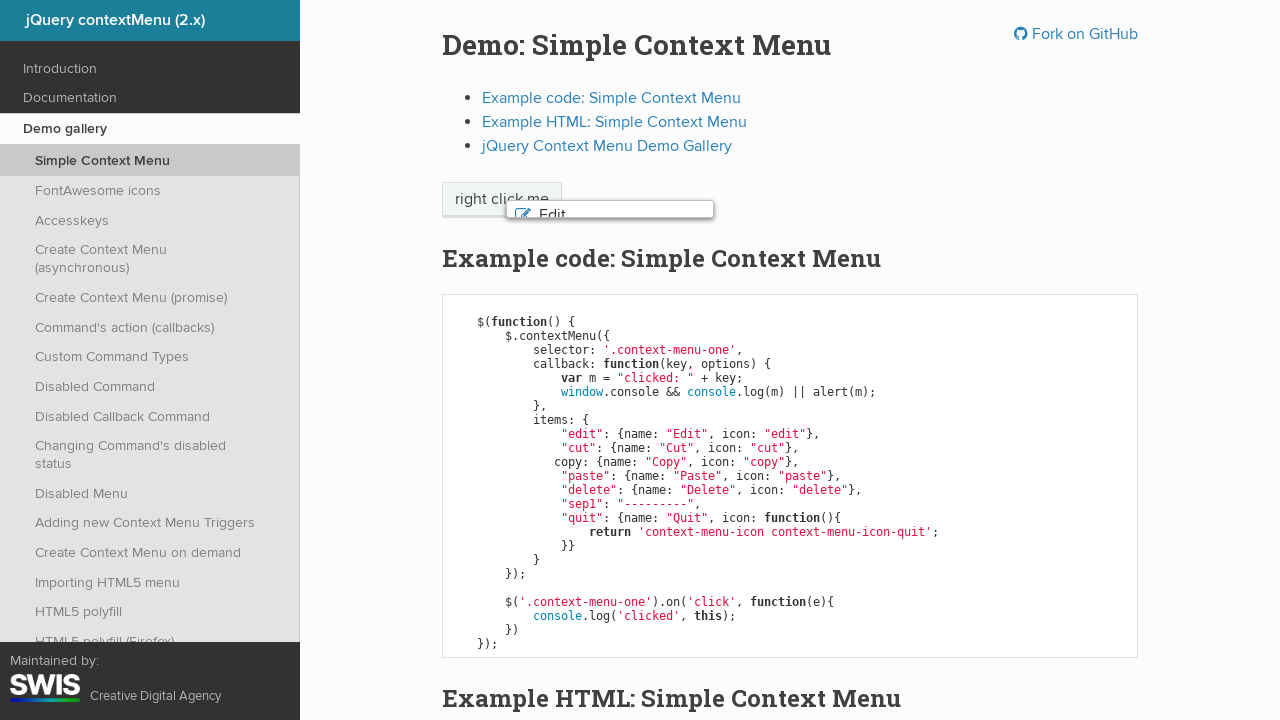

Set up dialog handler to accept alert
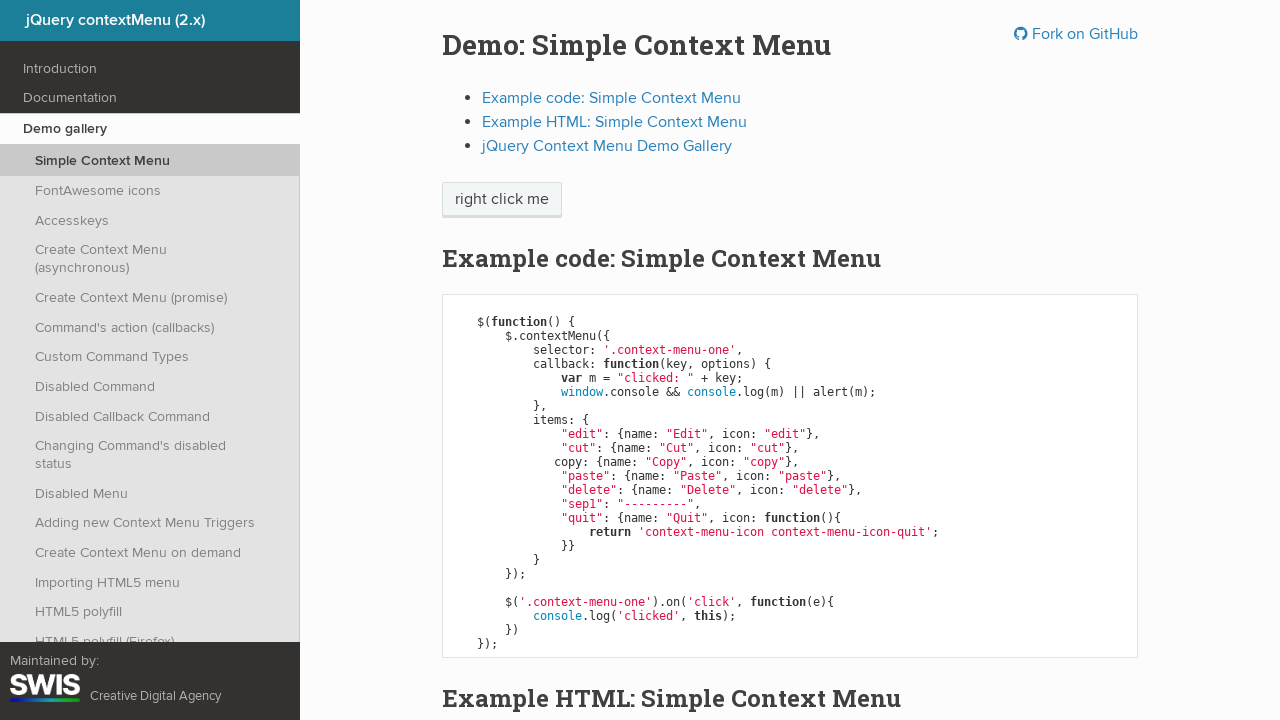

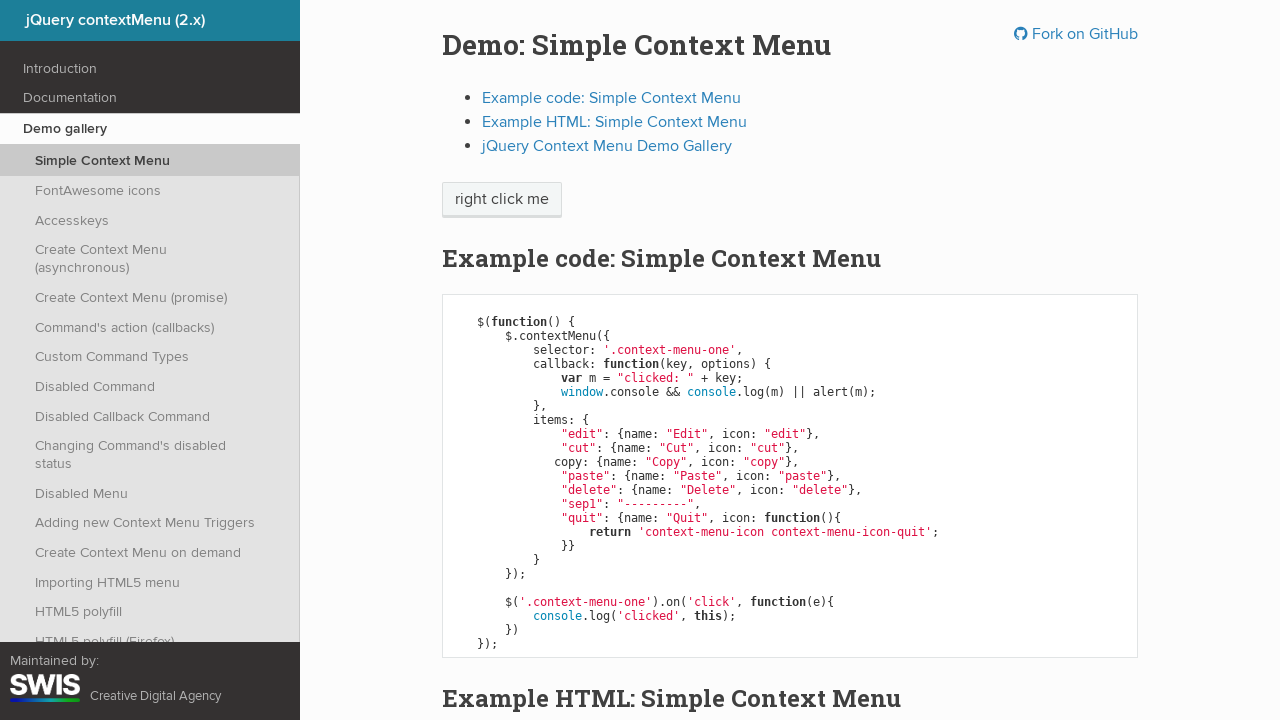